Tests that the online recharge block header is visible on the MTS homepage by locating and verifying the presence of the header element

Starting URL: https://www.mts.by/

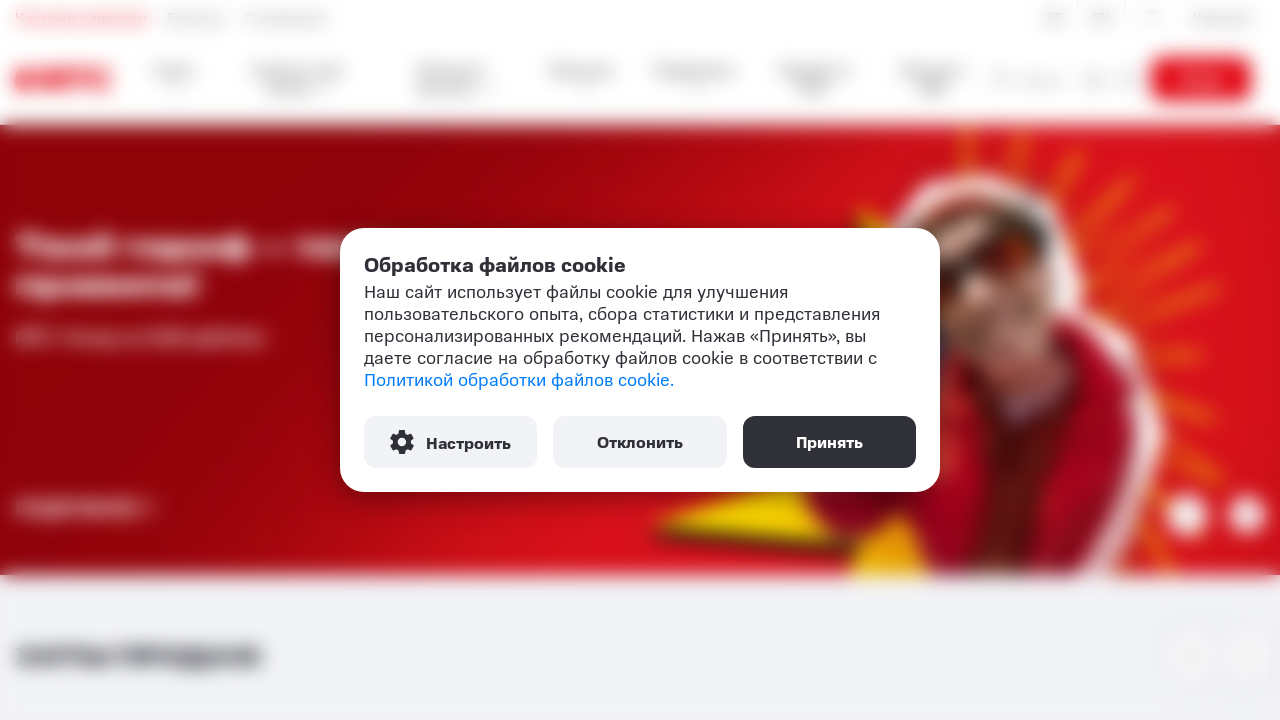

Waited for online recharge block header to load
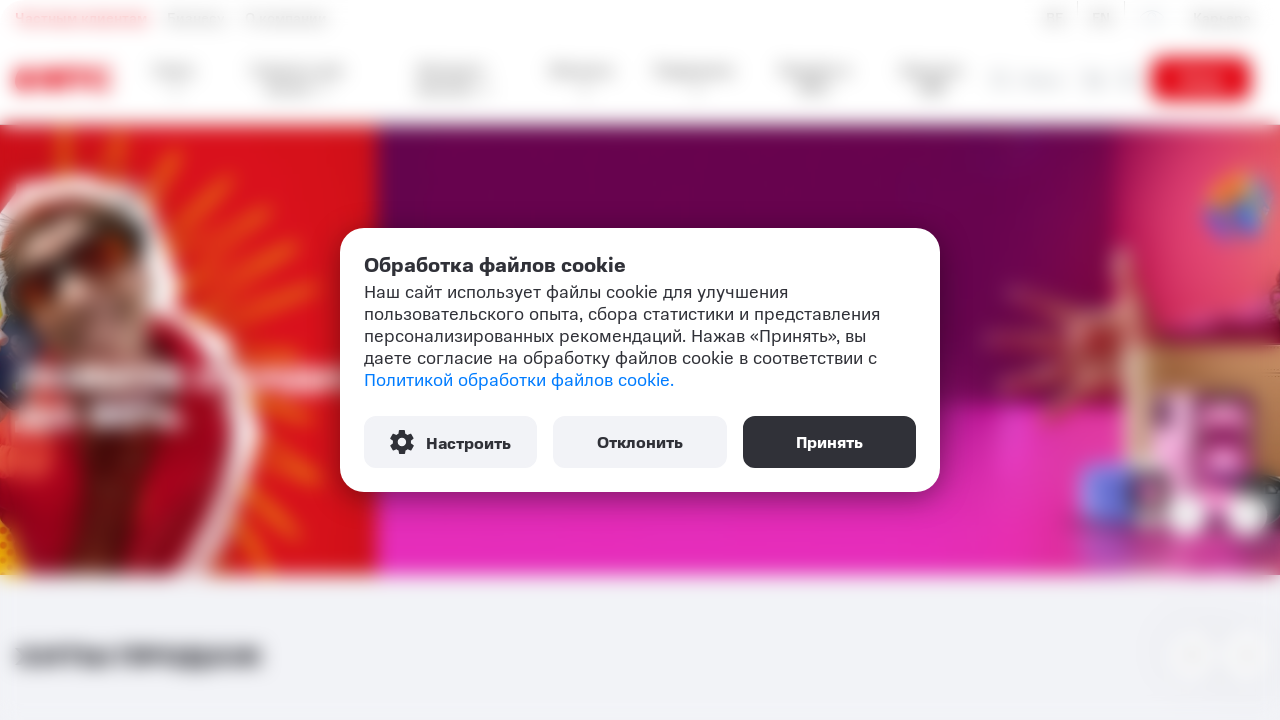

Retrieved online recharge block header text content
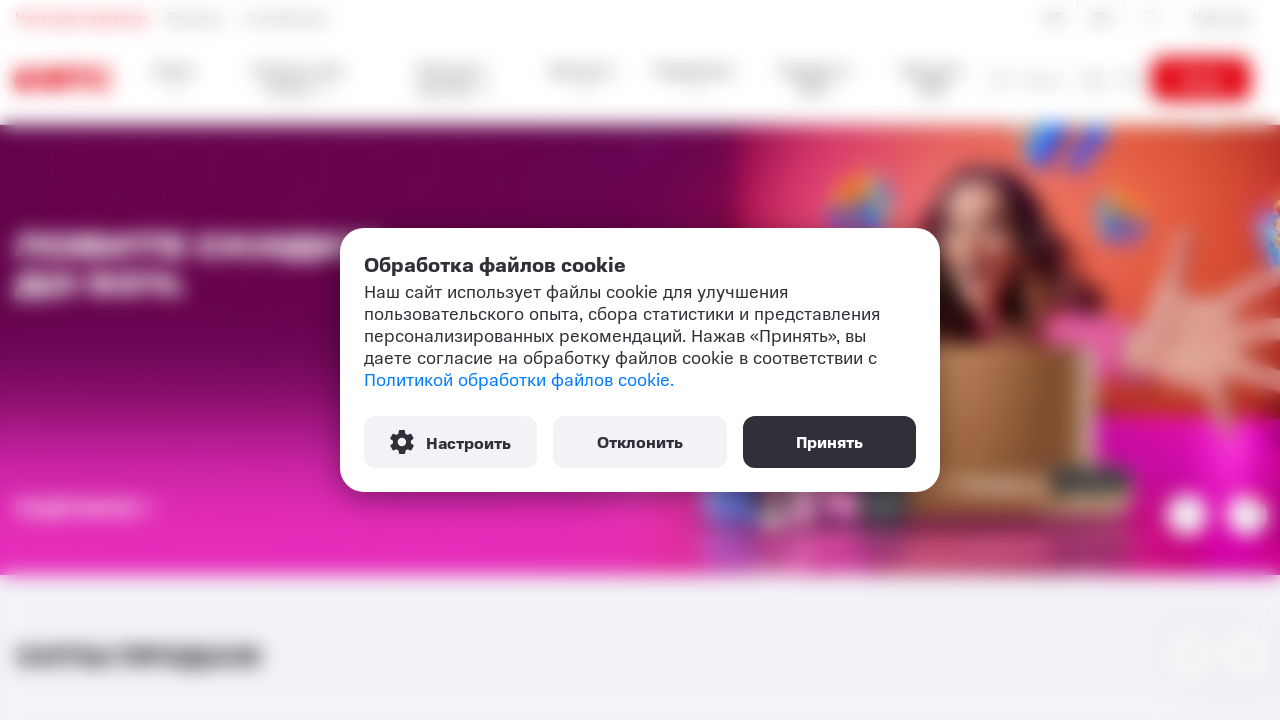

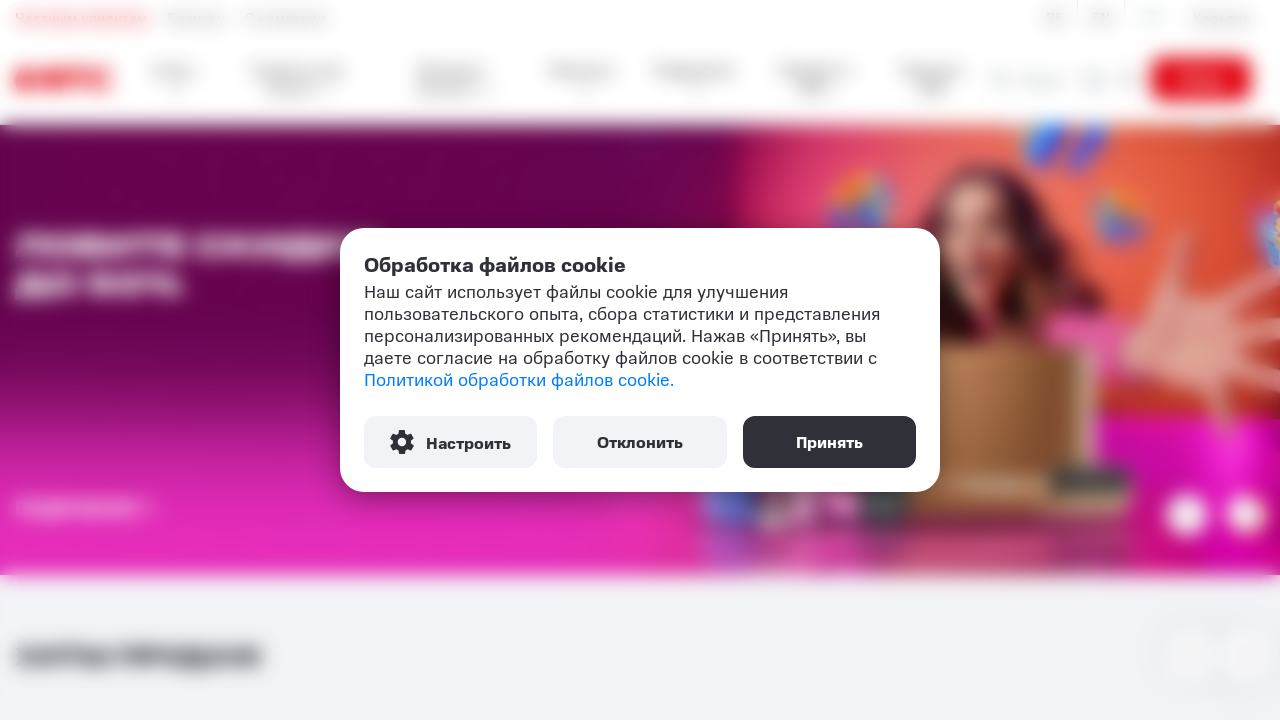